Tests JavaScript confirm alert handling by clicking a button to trigger the alert and then accepting it

Starting URL: https://v1.training-support.net/selenium/javascript-alerts

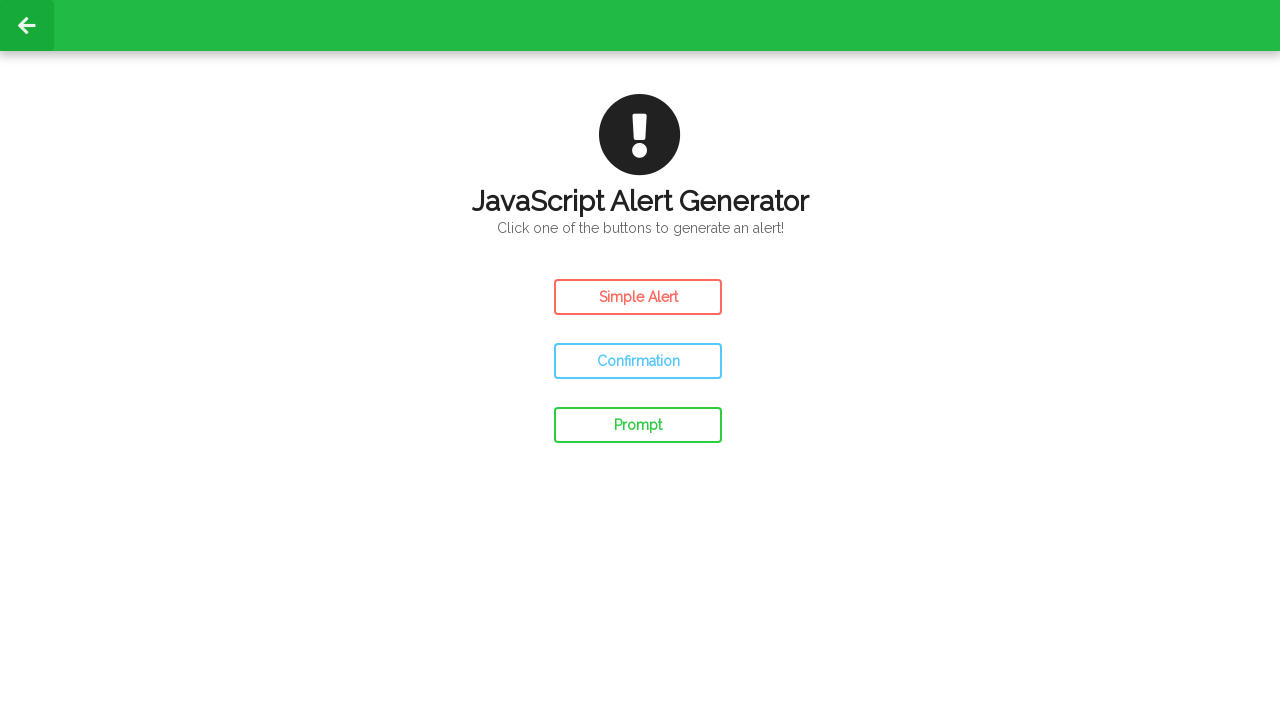

Clicked confirm button to trigger JavaScript alert at (638, 361) on #confirm
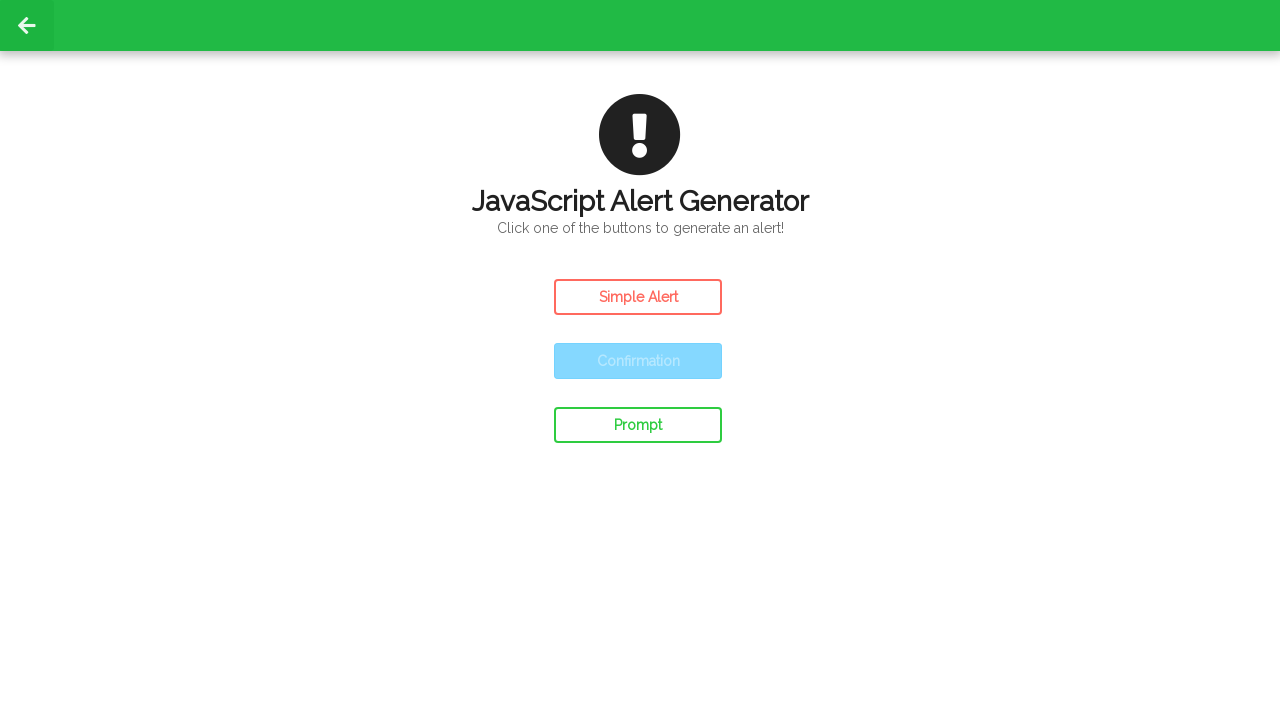

Set up dialog handler to accept alerts
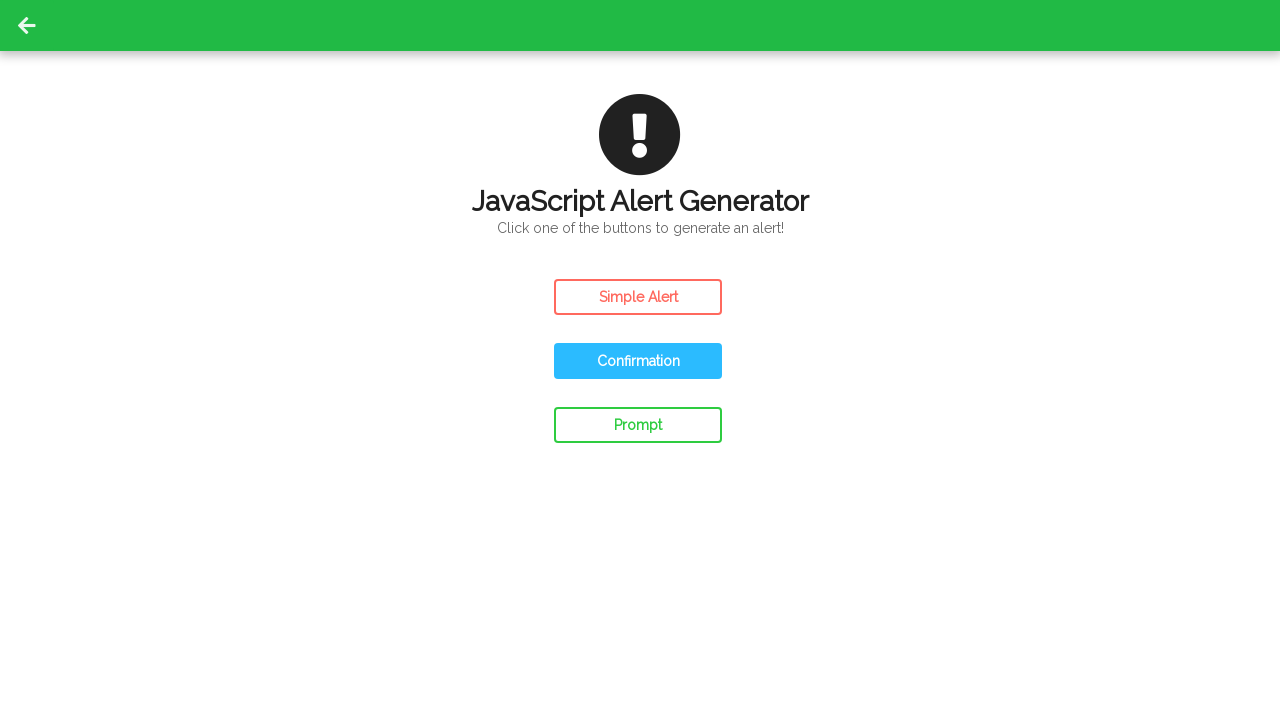

Set up one-time dialog handler to accept next alert
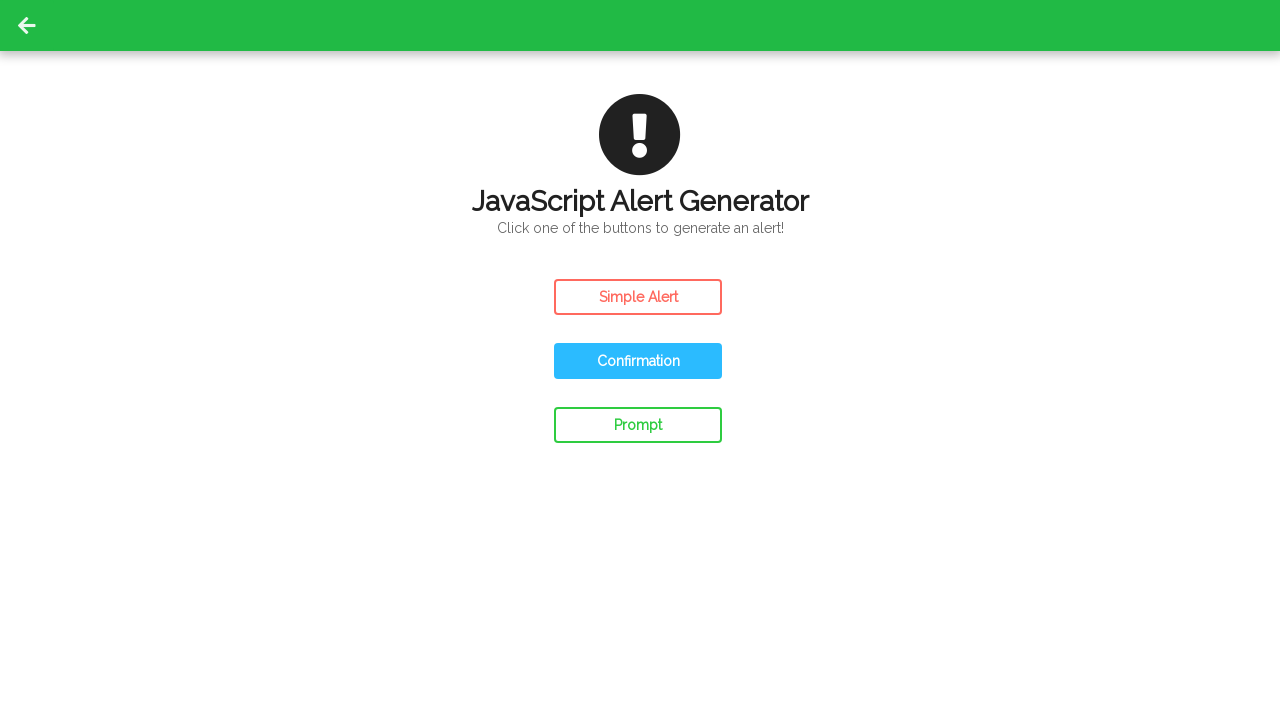

Clicked confirm button again with dialog handler active at (638, 361) on #confirm
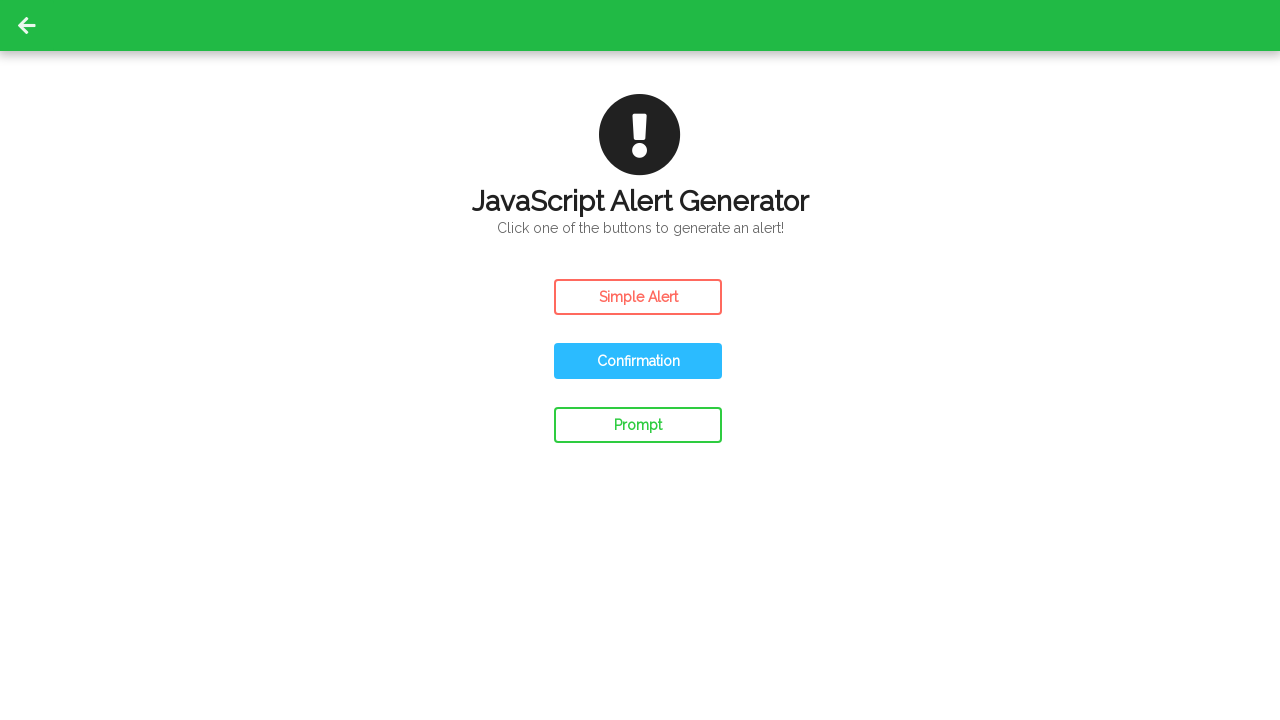

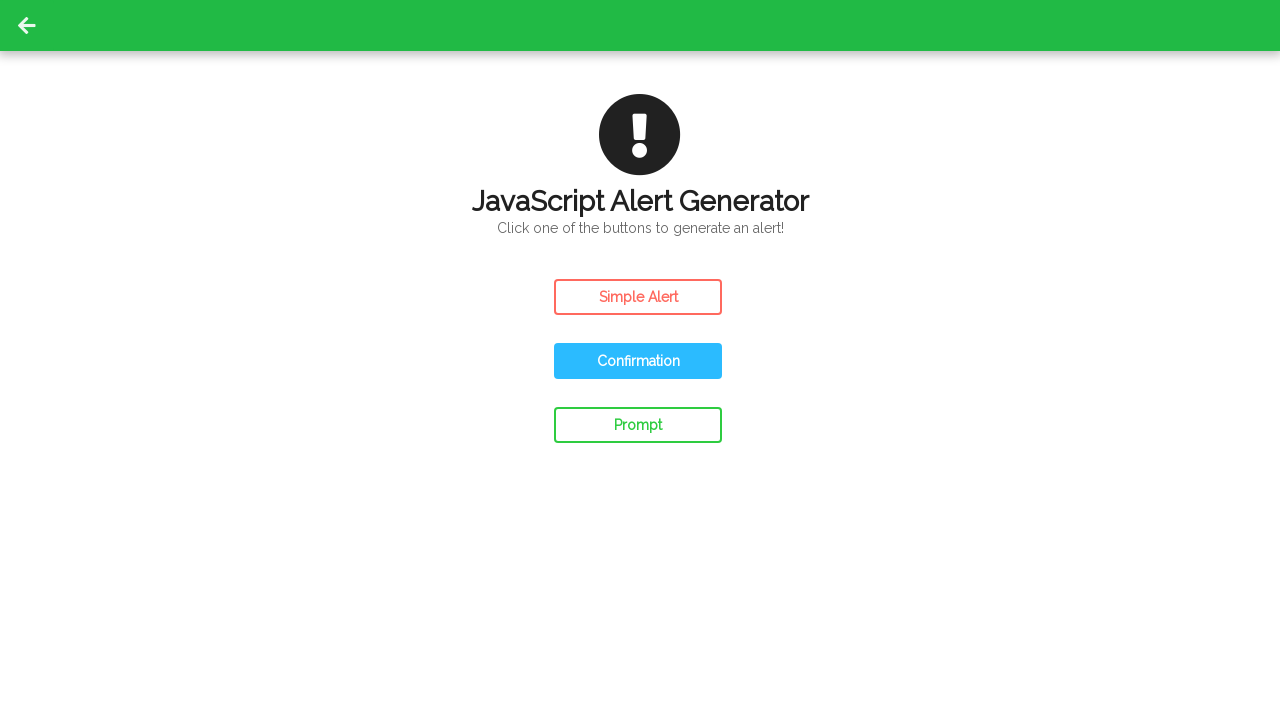